Tests clicking the "Impressive" radio button and verifies that the selection text displays "Impressive"

Starting URL: https://demoqa.com/radio-button

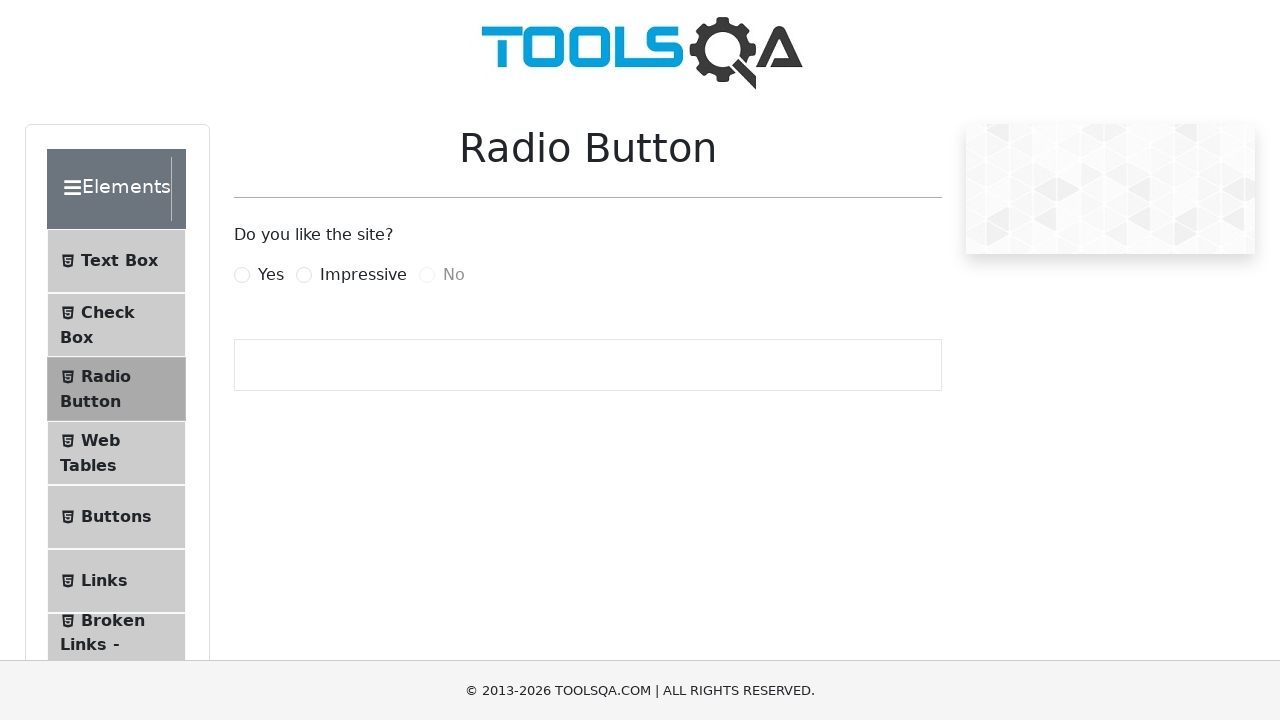

Clicked the 'Impressive' radio button with force click at (304, 275) on #impressiveRadio
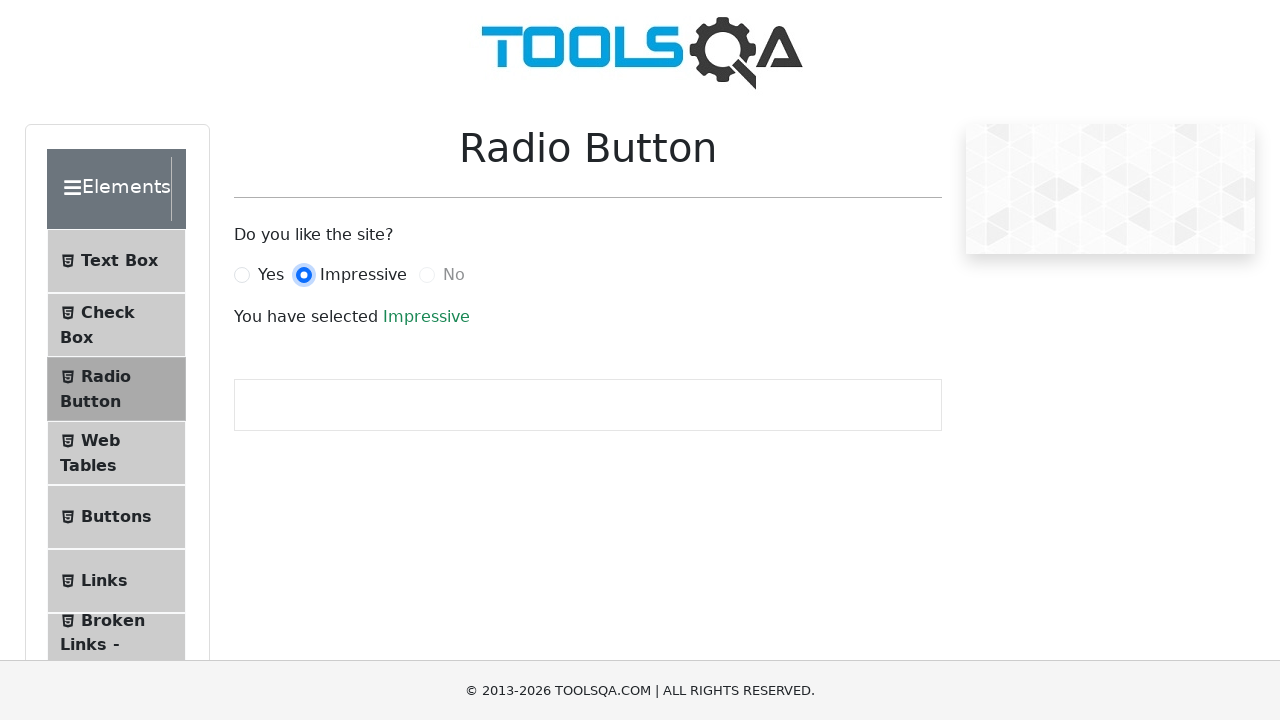

Waited for success text element to appear
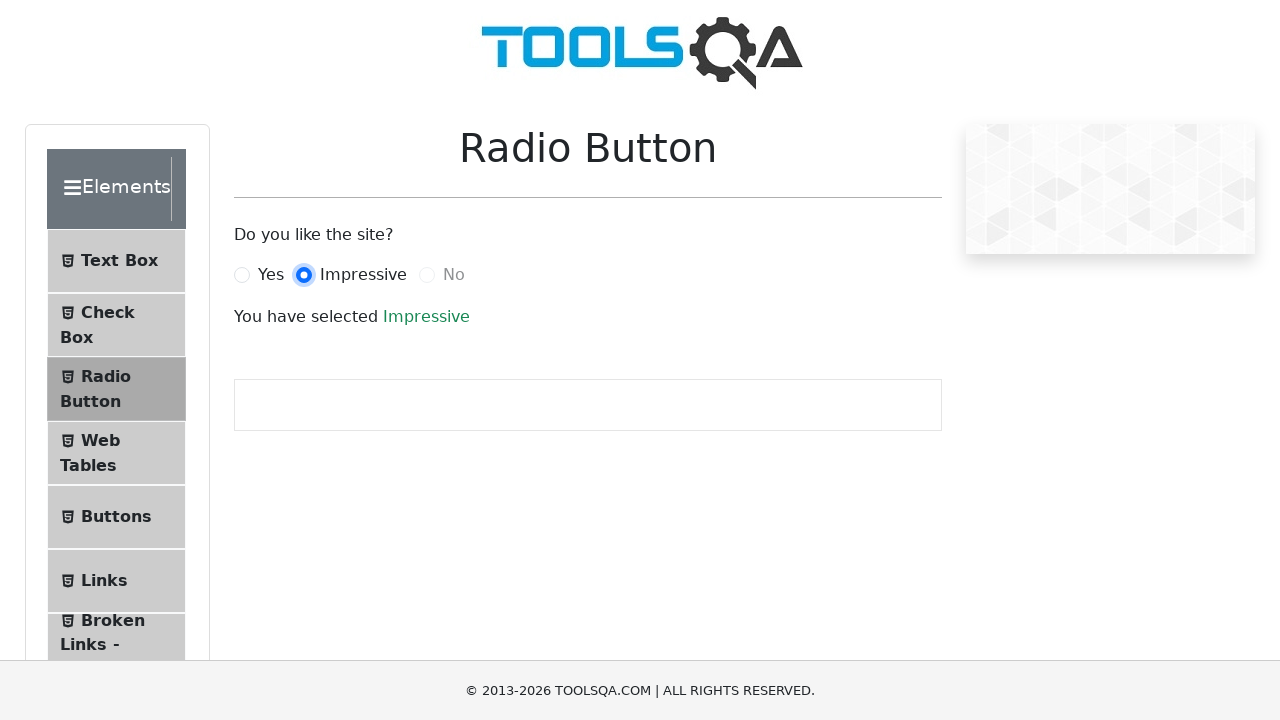

Verified that the selection text displays 'Impressive'
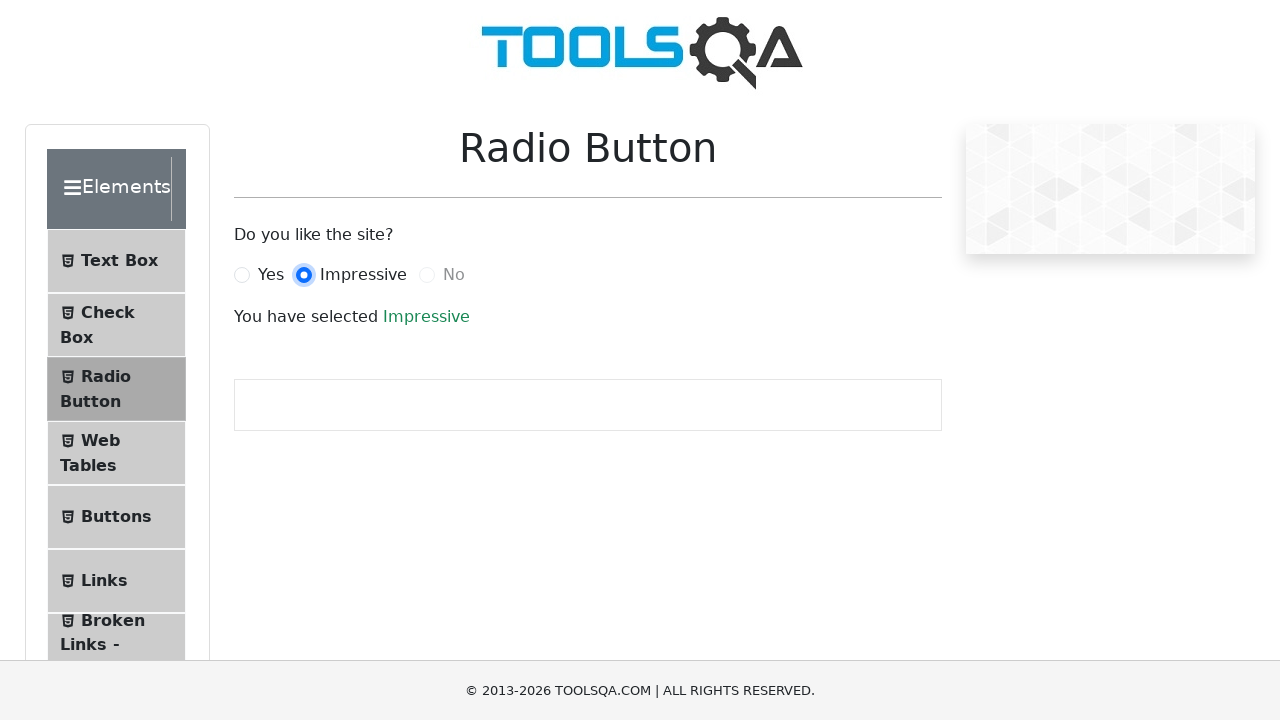

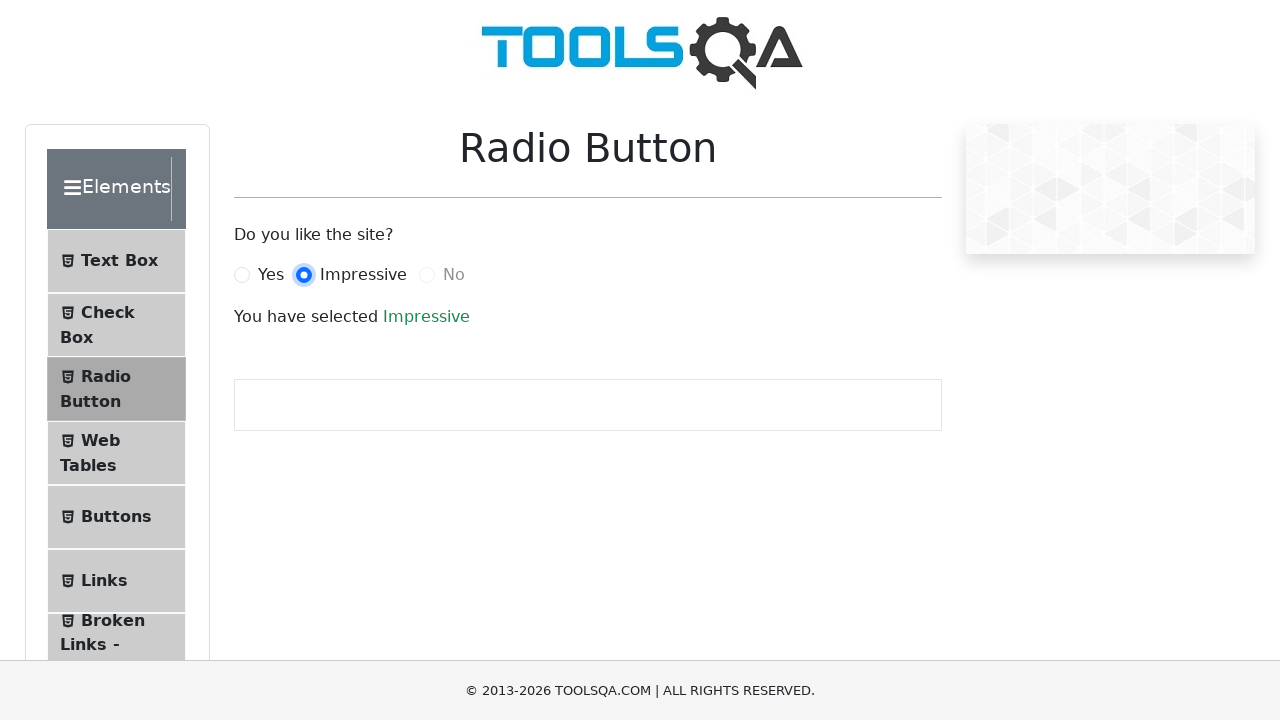